Tests window management operations including minimize, maximize, fullscreen, and custom positioning/sizing of the browser window

Starting URL: https://www.testotomasyonu.com/

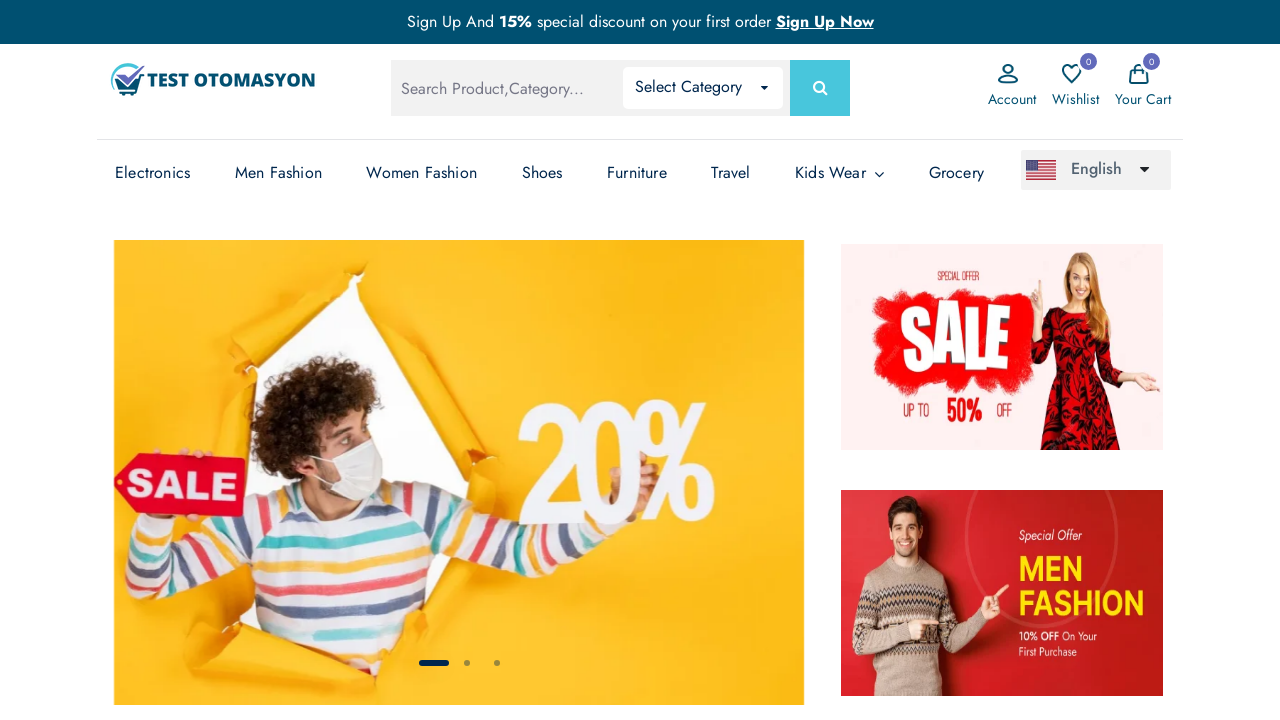

Retrieved initial window viewport size
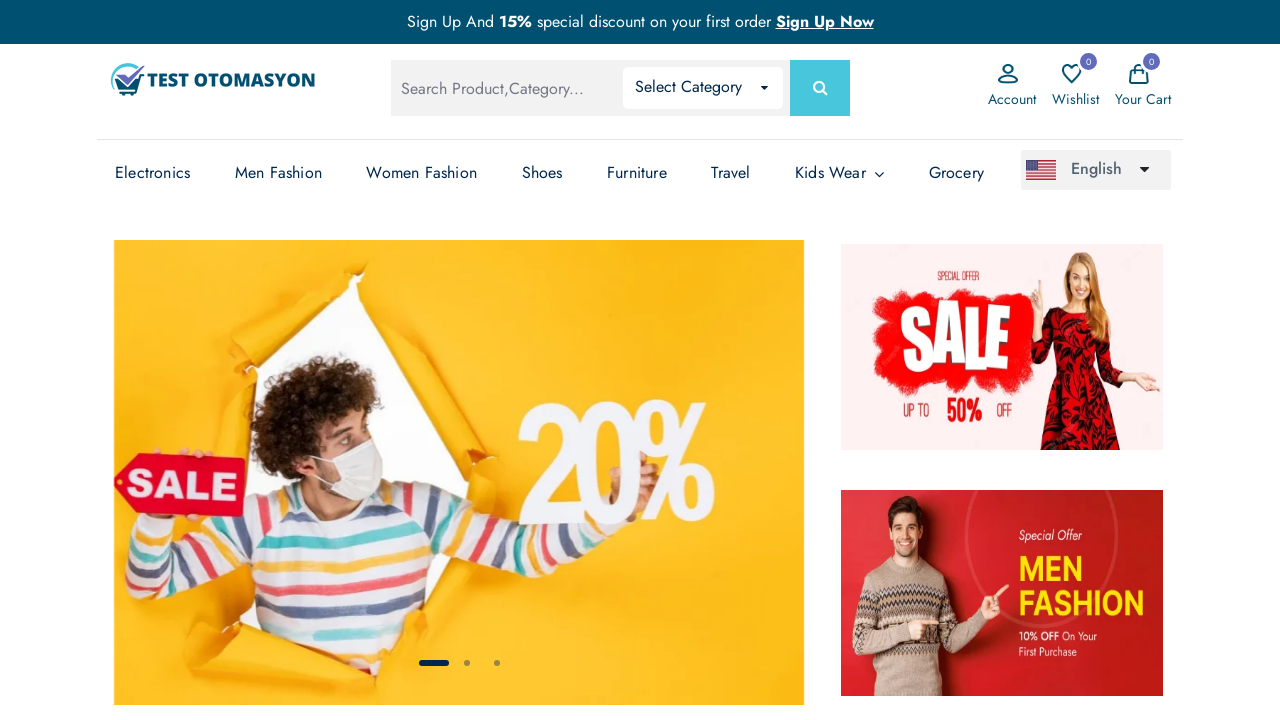

Waited 3 seconds (minimize not supported in headless mode)
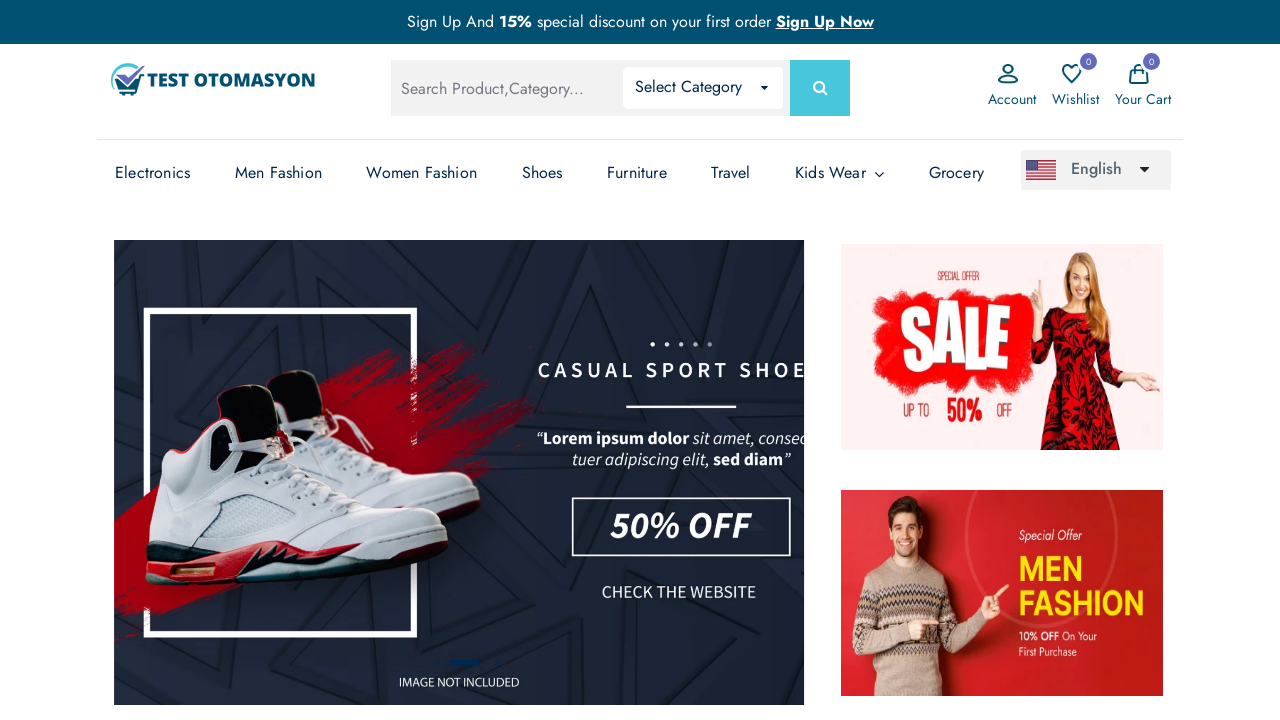

Set viewport size to 1920x1080 (maximize operation)
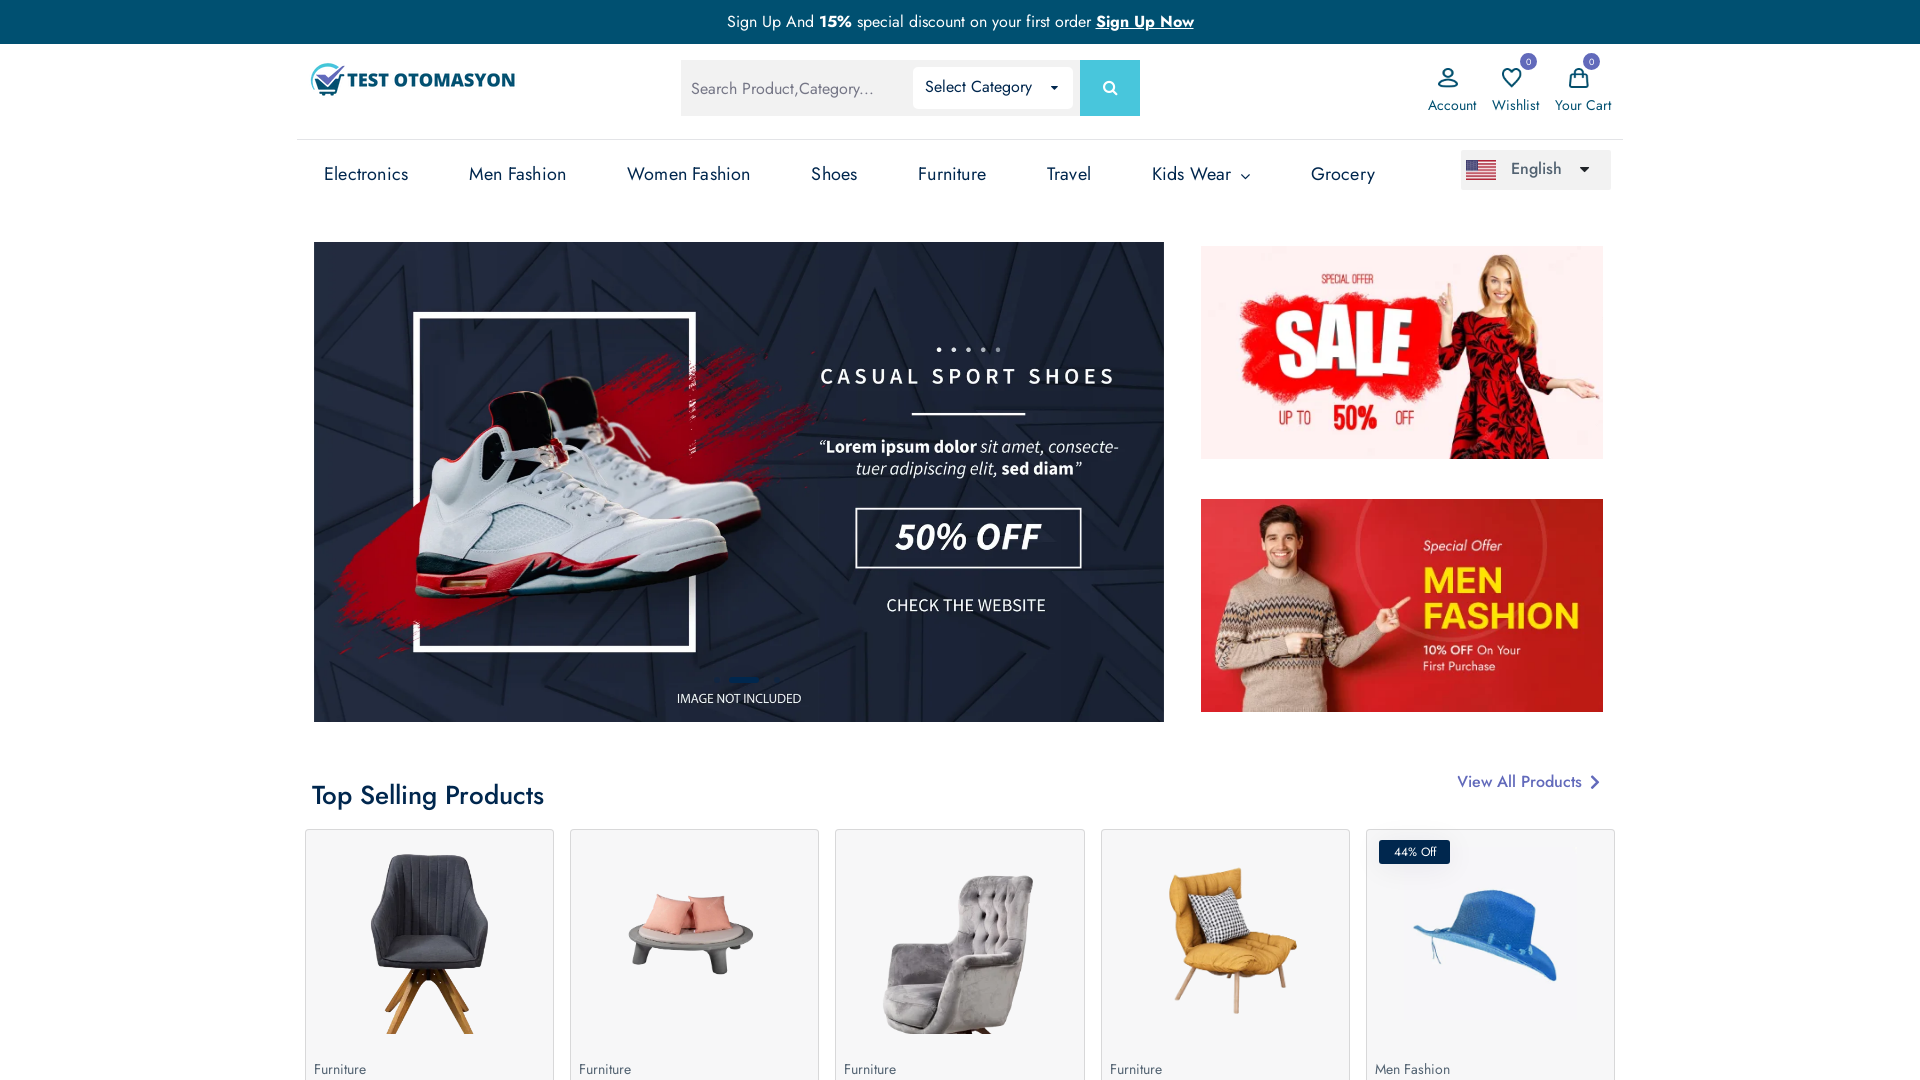

Waited 3 seconds after maximizing window
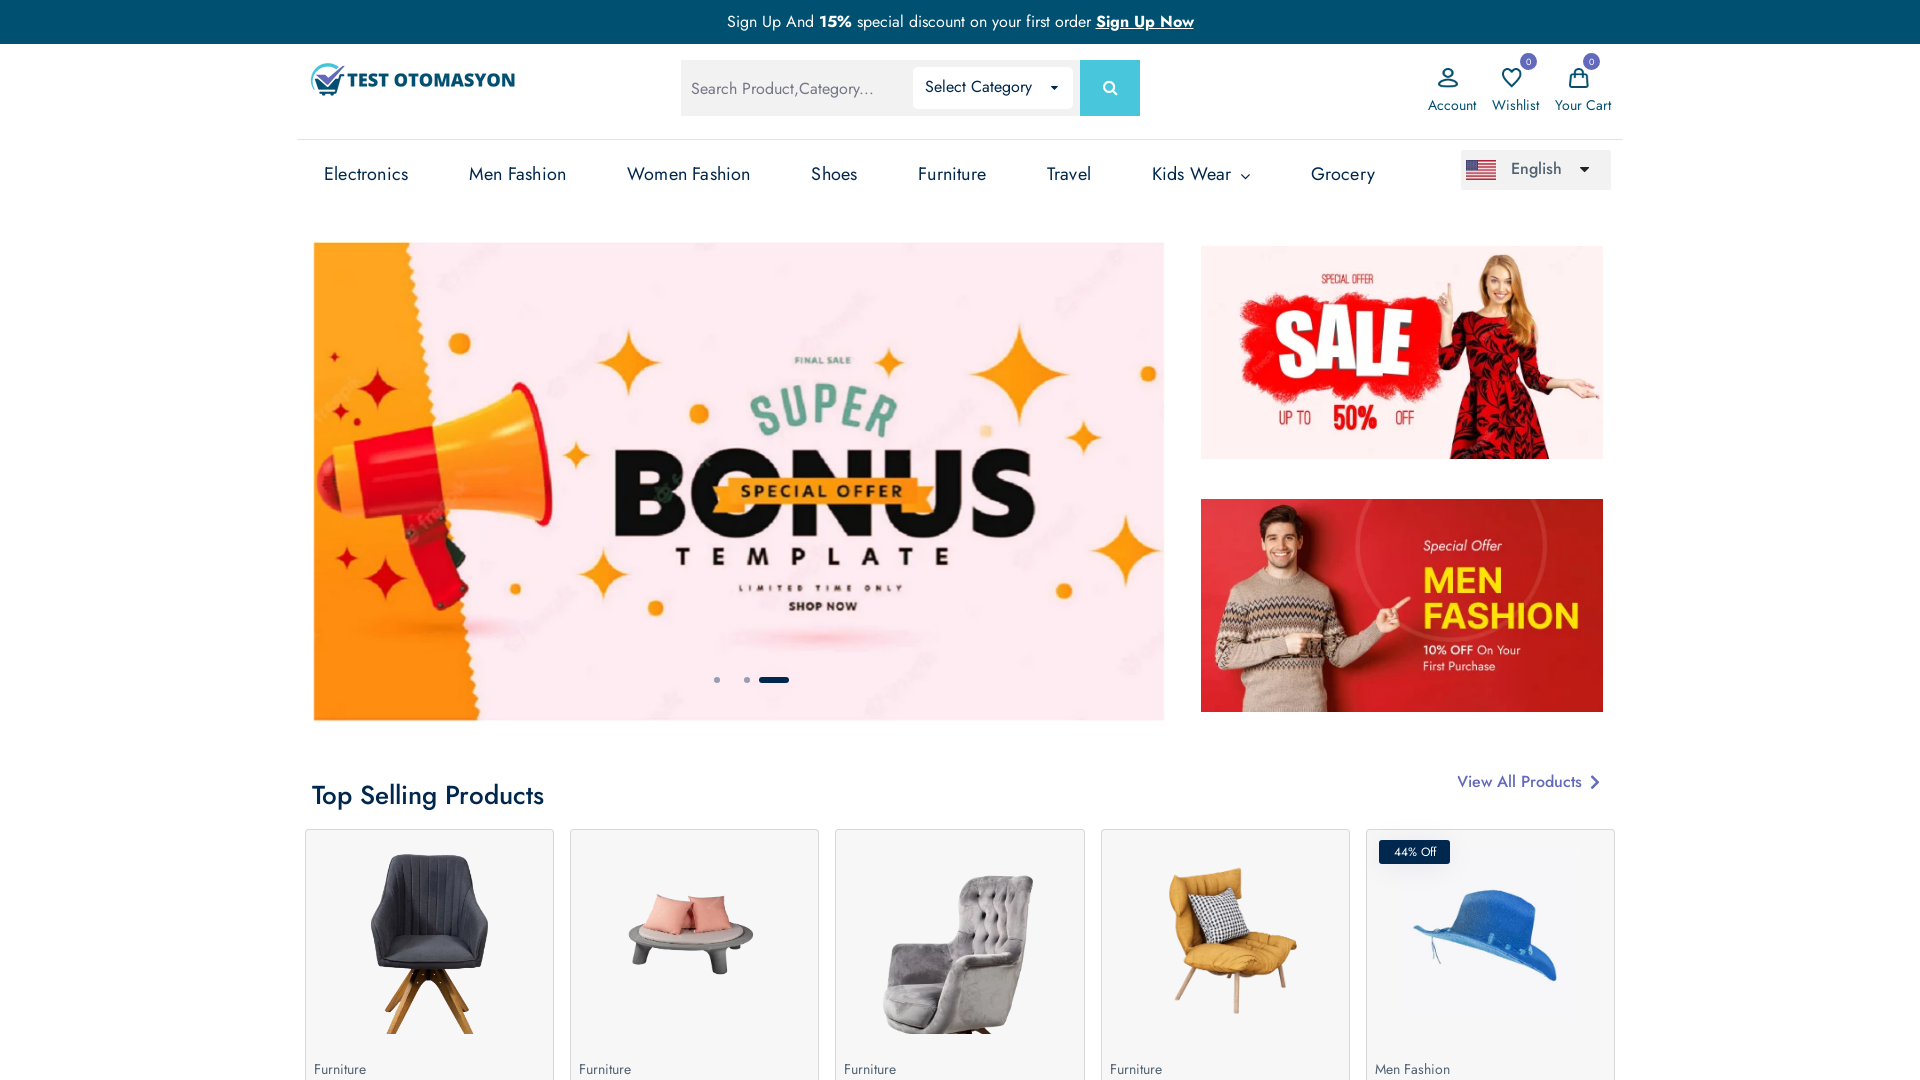

Retrieved maximized window viewport size
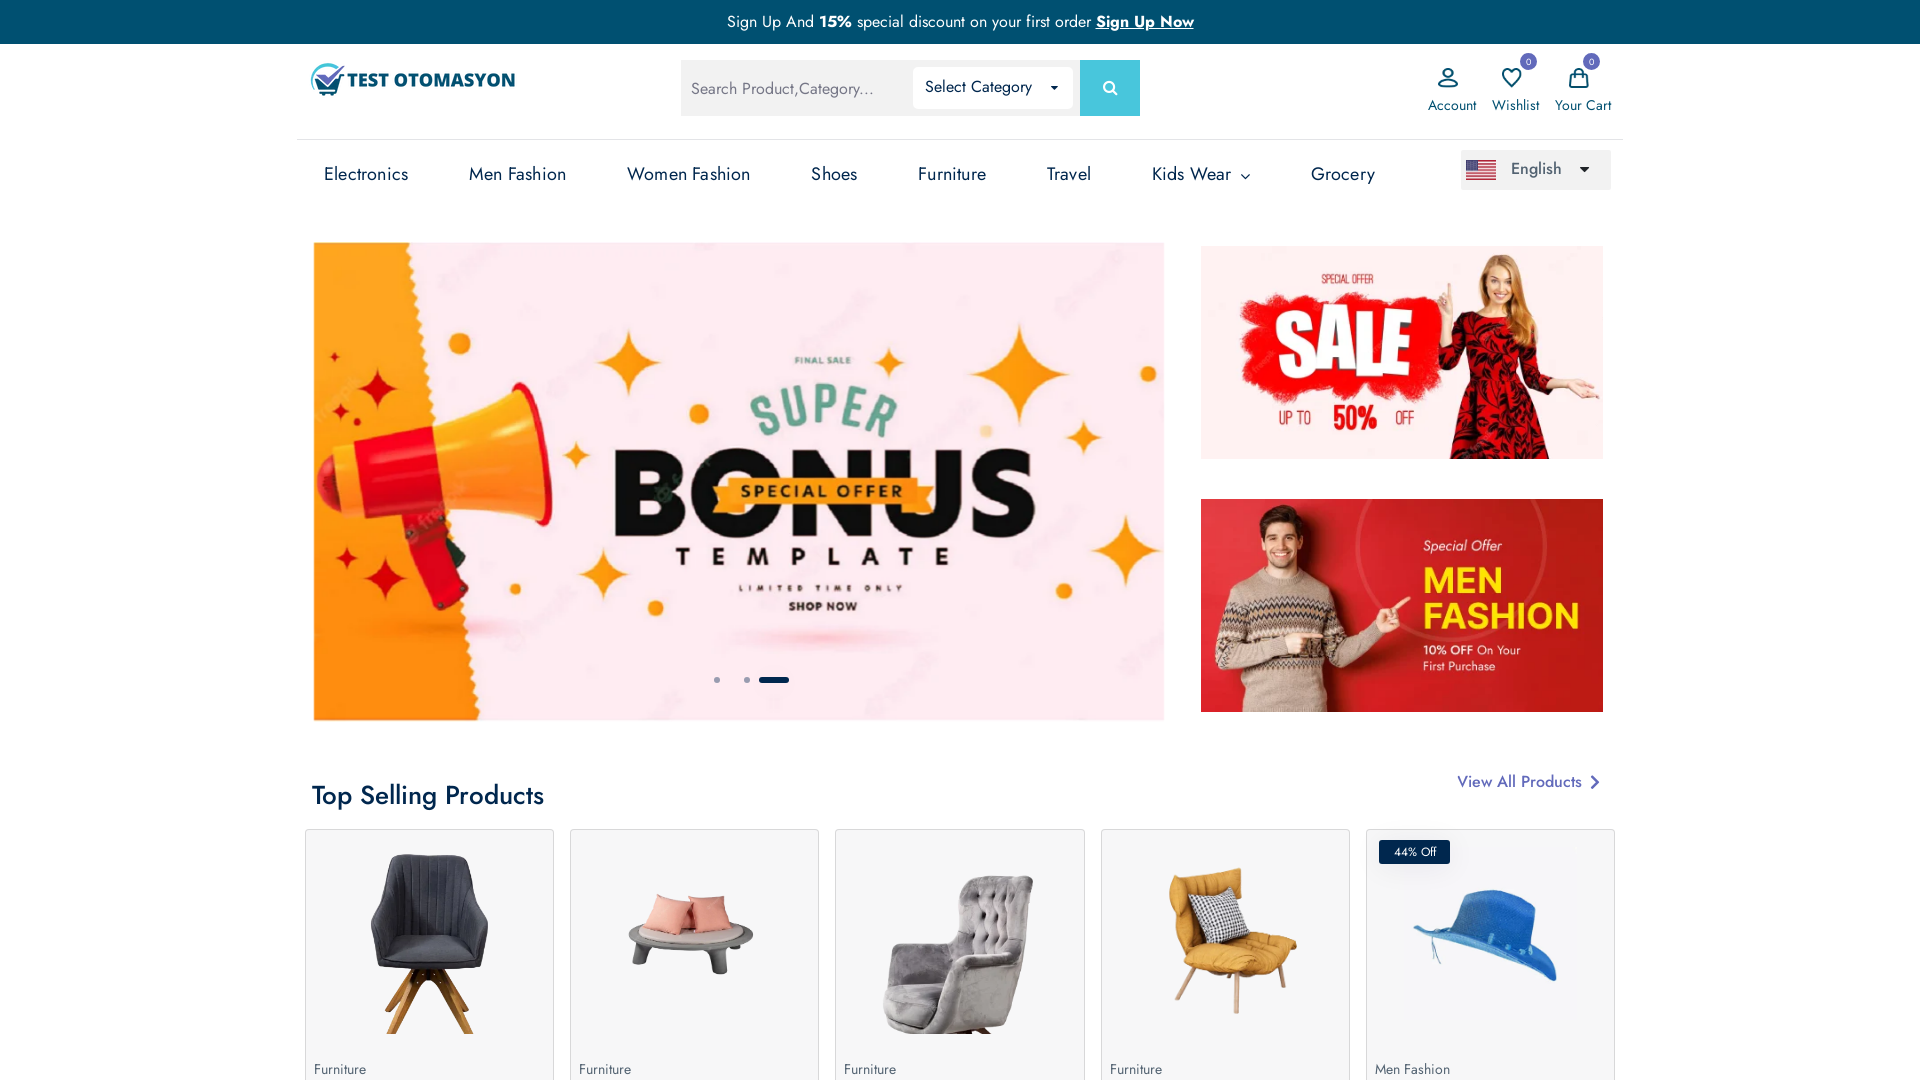

Set viewport size to 1920x1080 (simulating fullscreen)
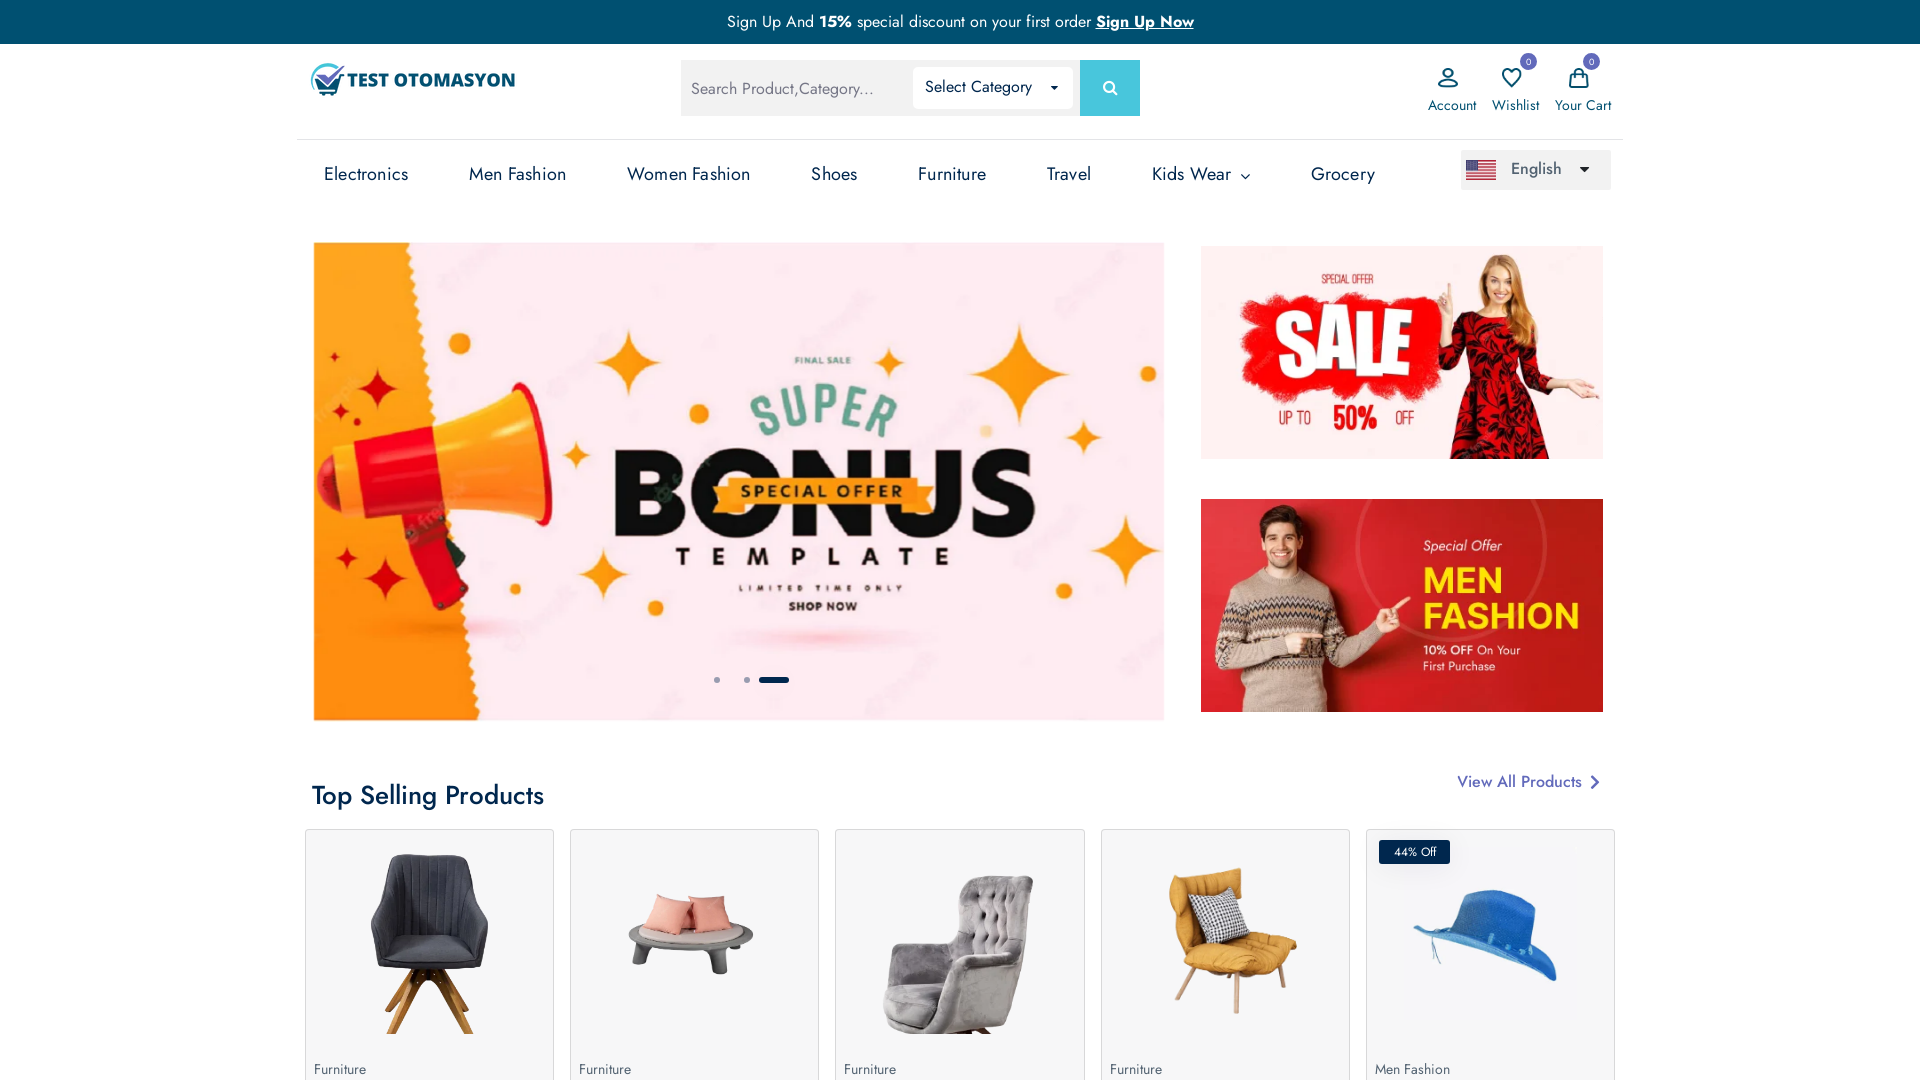

Waited 3 seconds after fullscreen simulation
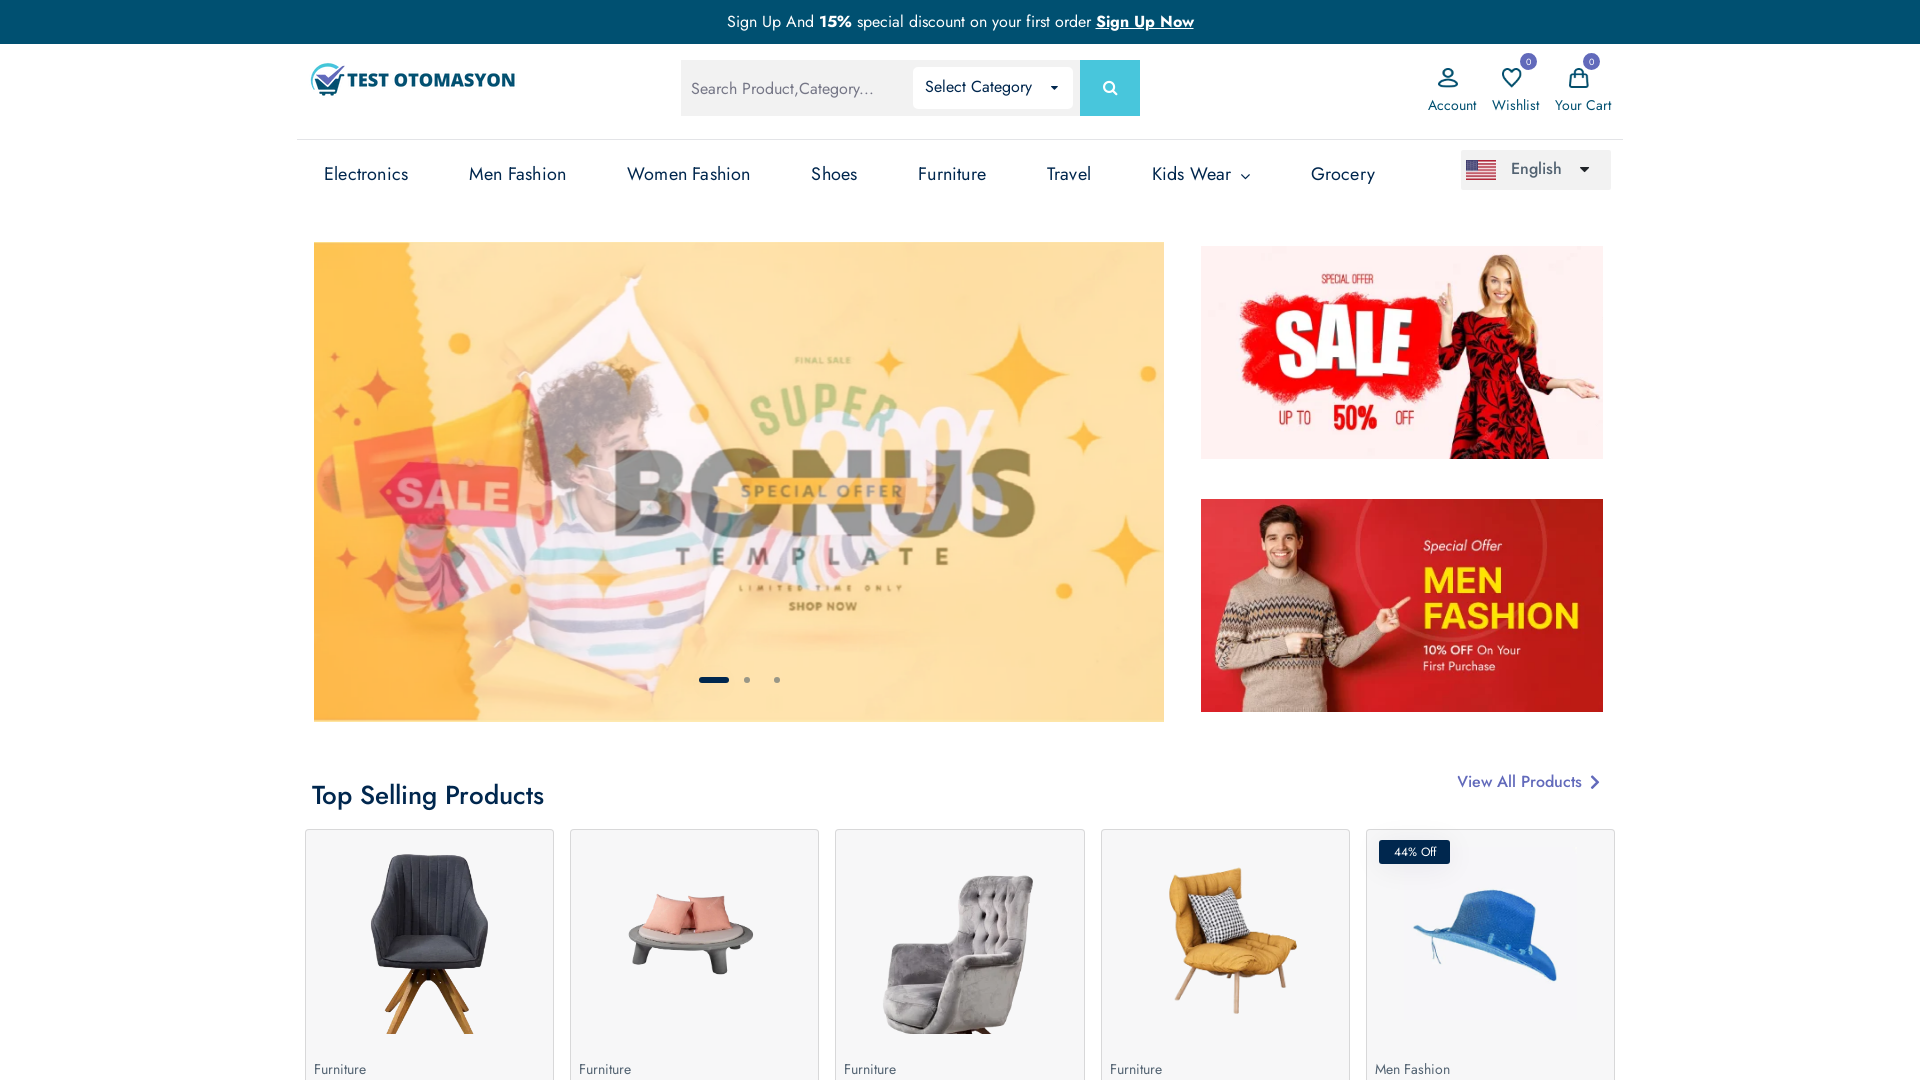

Retrieved fullscreen-simulated window viewport size
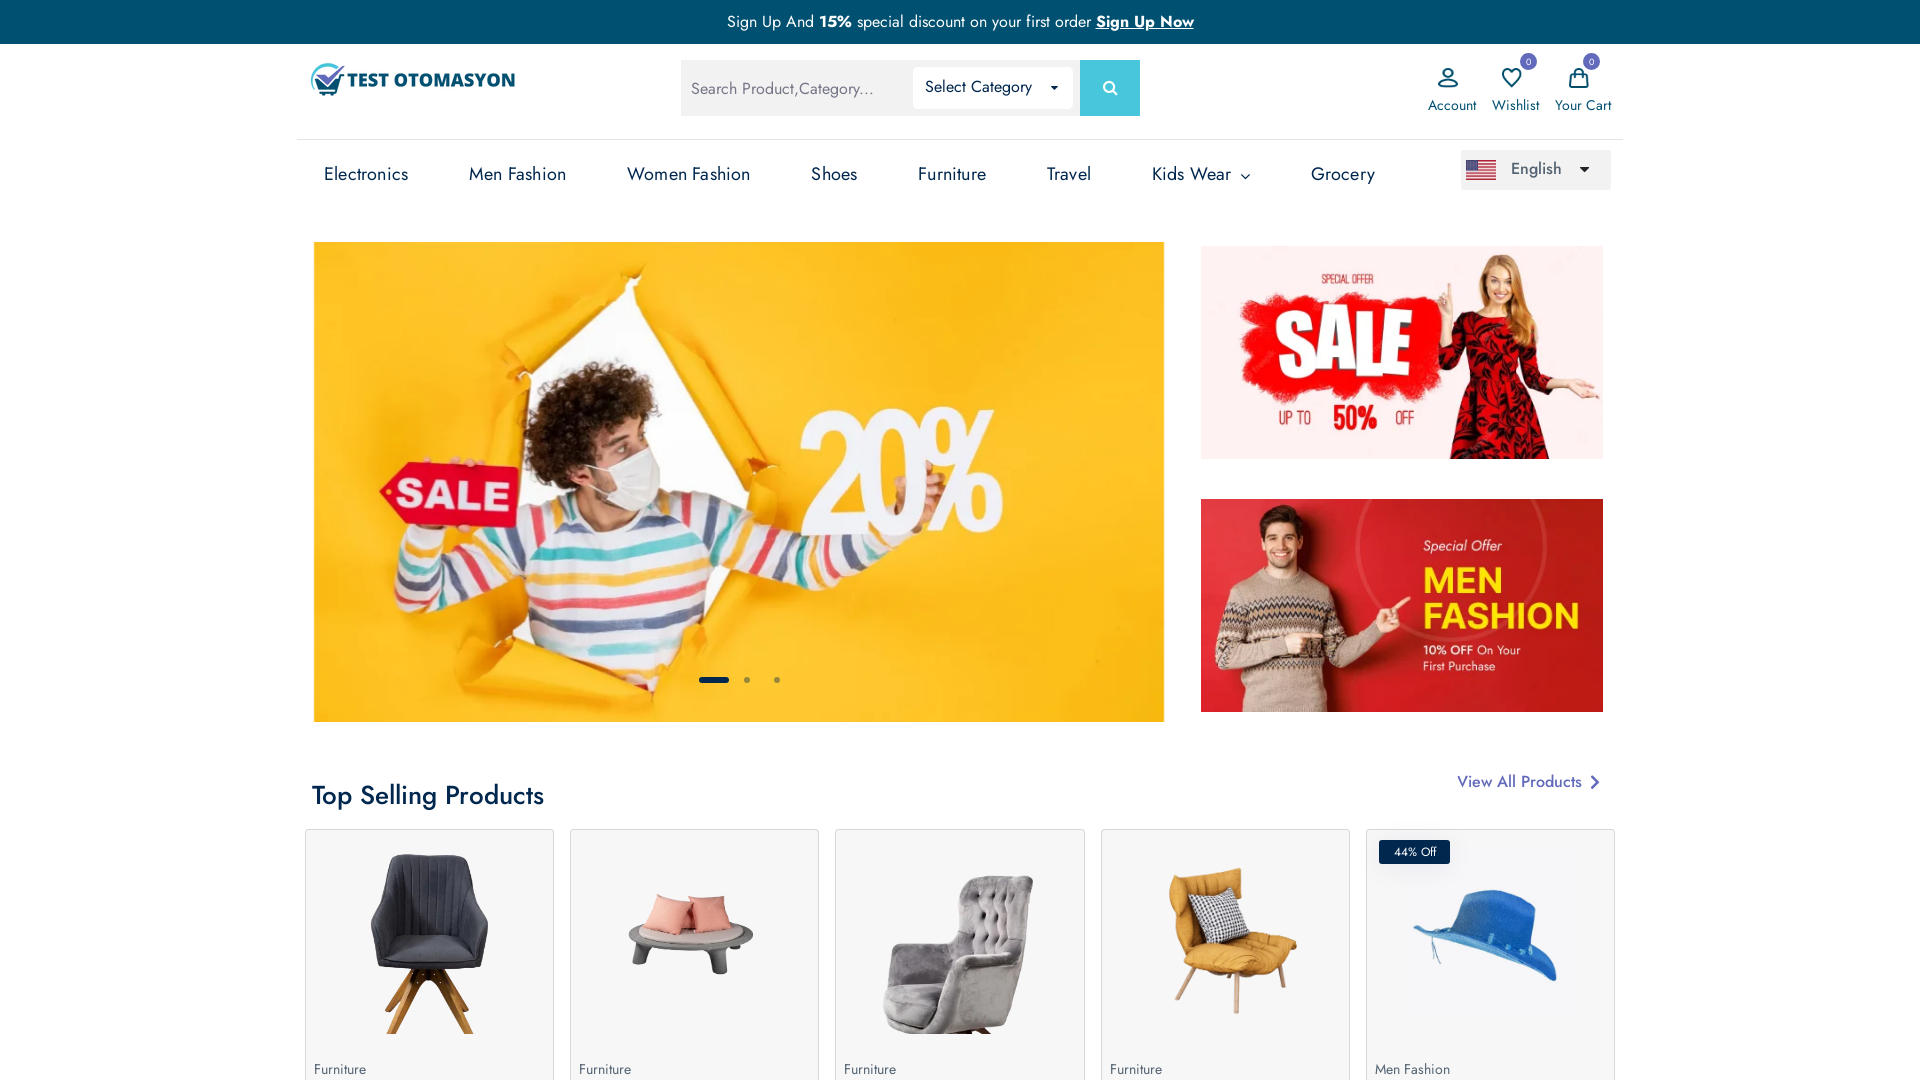

Waited 3 seconds (window positioning not supported in headless mode)
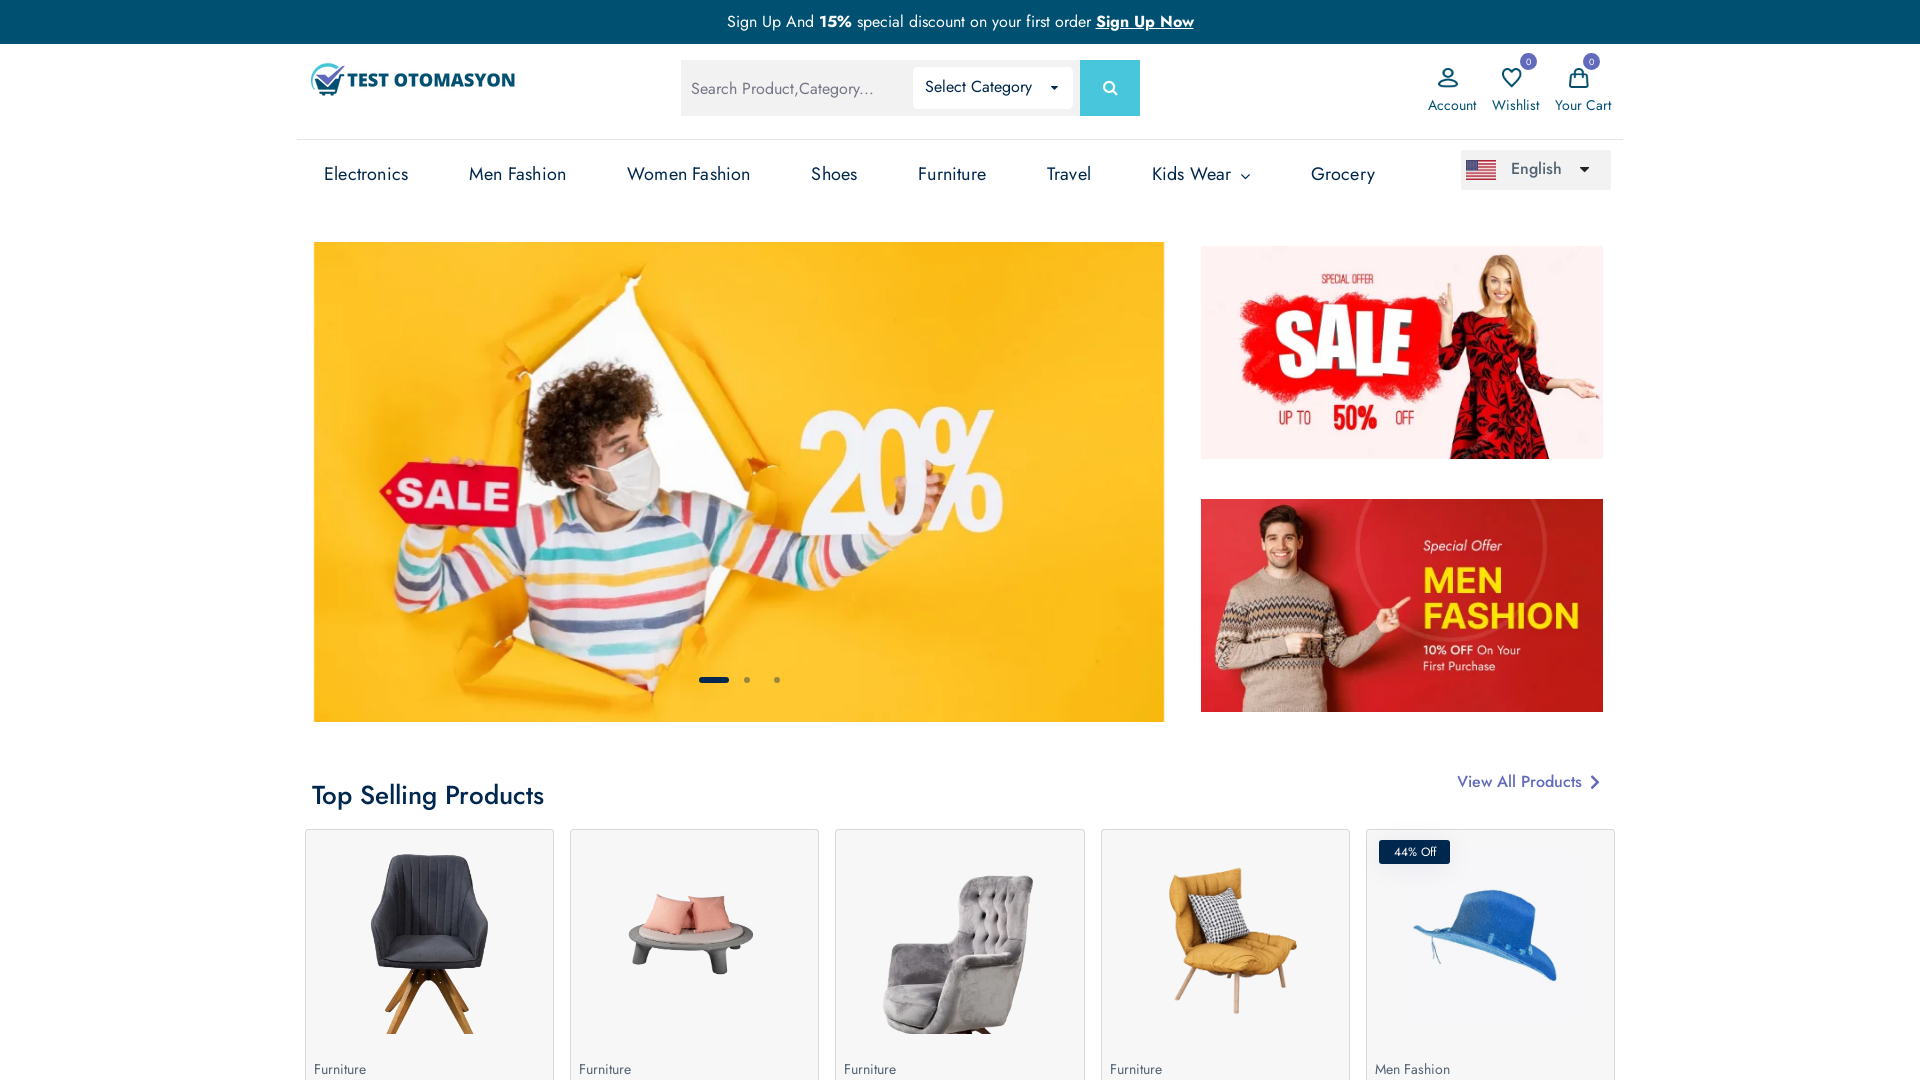

Set viewport size to custom dimensions 1000x500
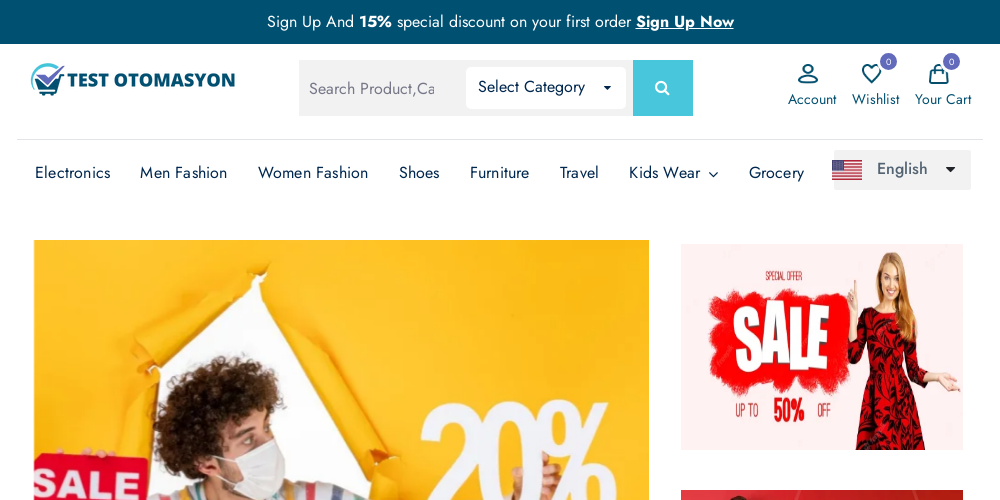

Waited 3 seconds after setting custom window size
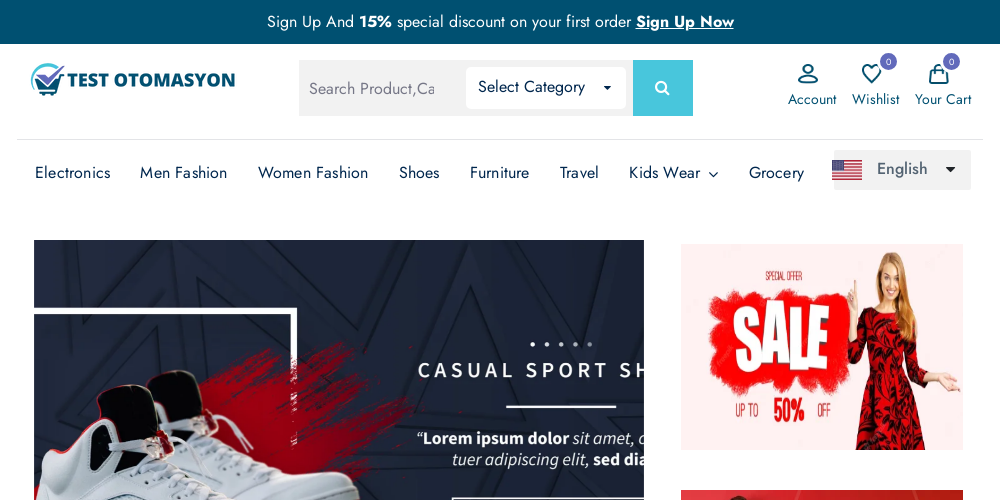

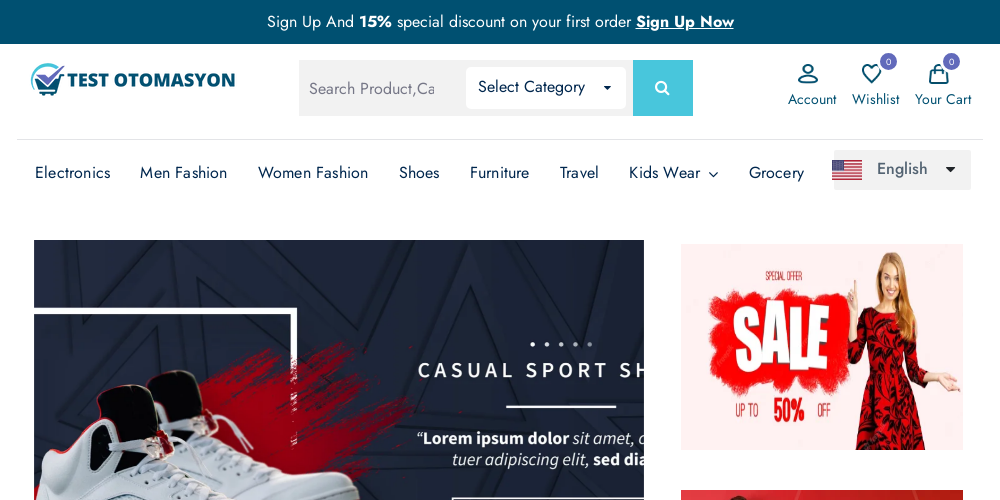